Tests that the complete all checkbox updates state correctly when individual items are completed or cleared.

Starting URL: https://demo.playwright.dev/todomvc

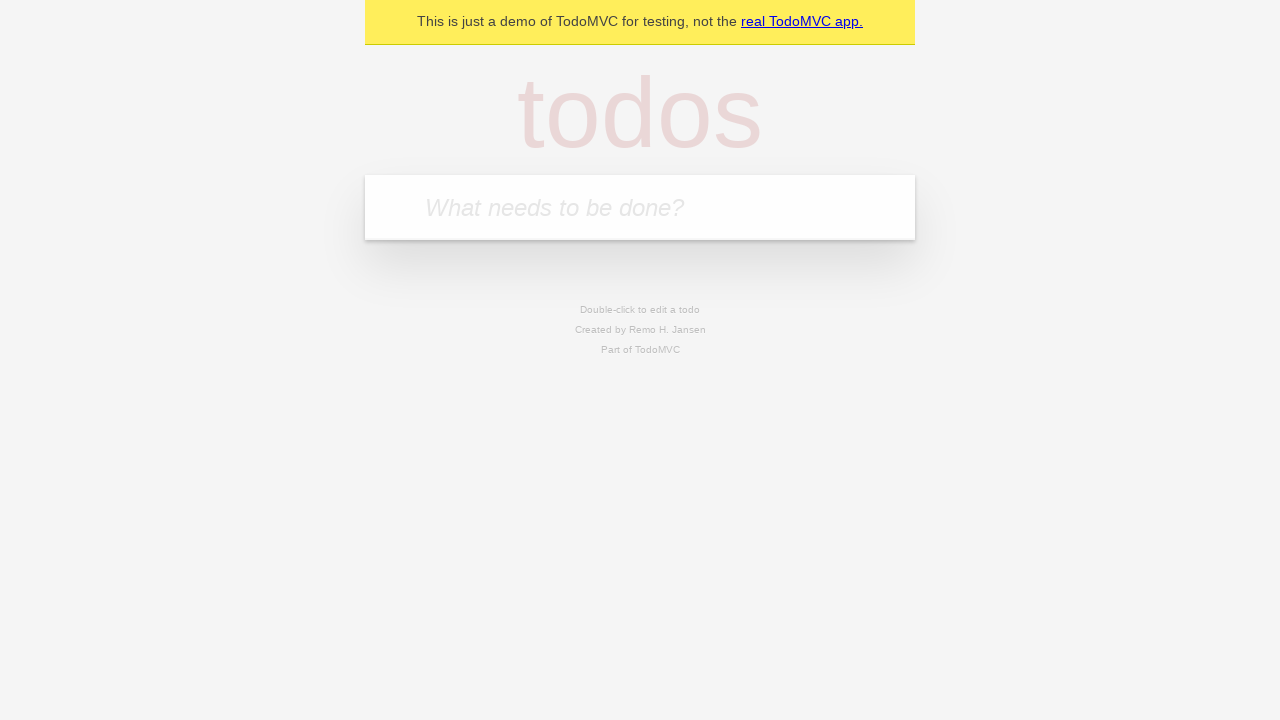

Filled todo input with 'buy some cheese' on internal:attr=[placeholder="What needs to be done?"i]
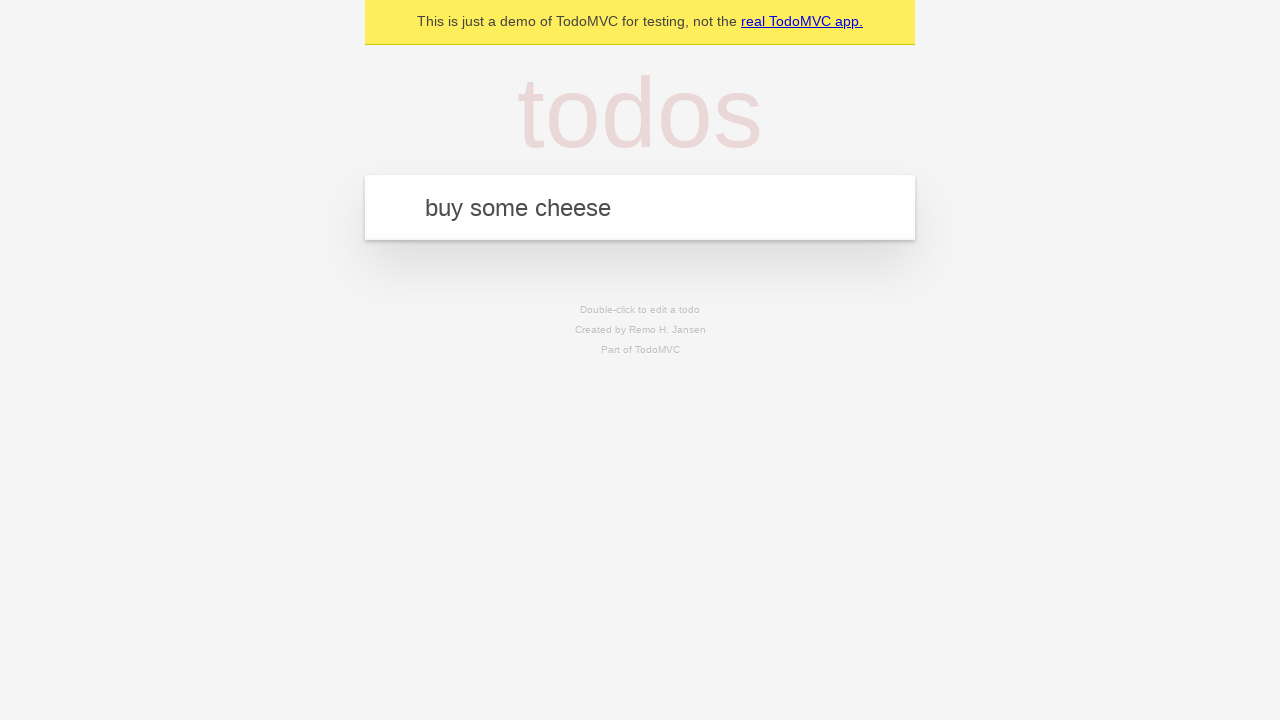

Pressed Enter to add first todo item on internal:attr=[placeholder="What needs to be done?"i]
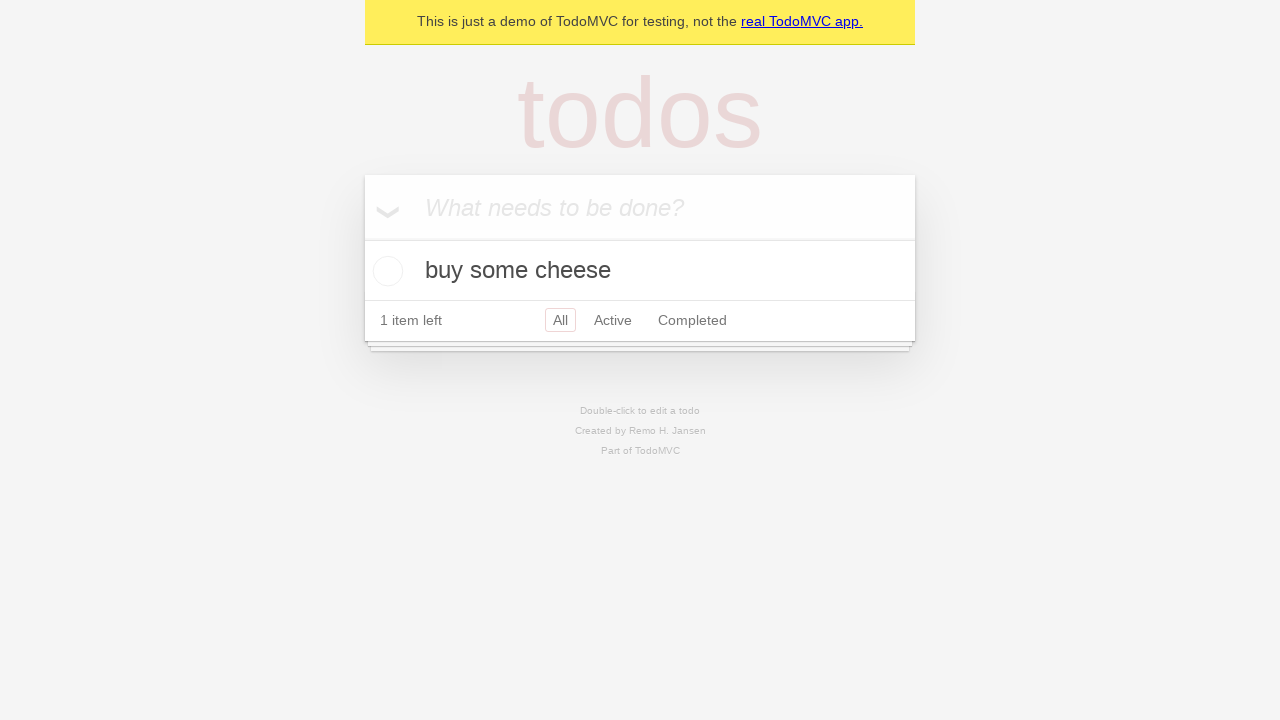

Filled todo input with 'feed the cat' on internal:attr=[placeholder="What needs to be done?"i]
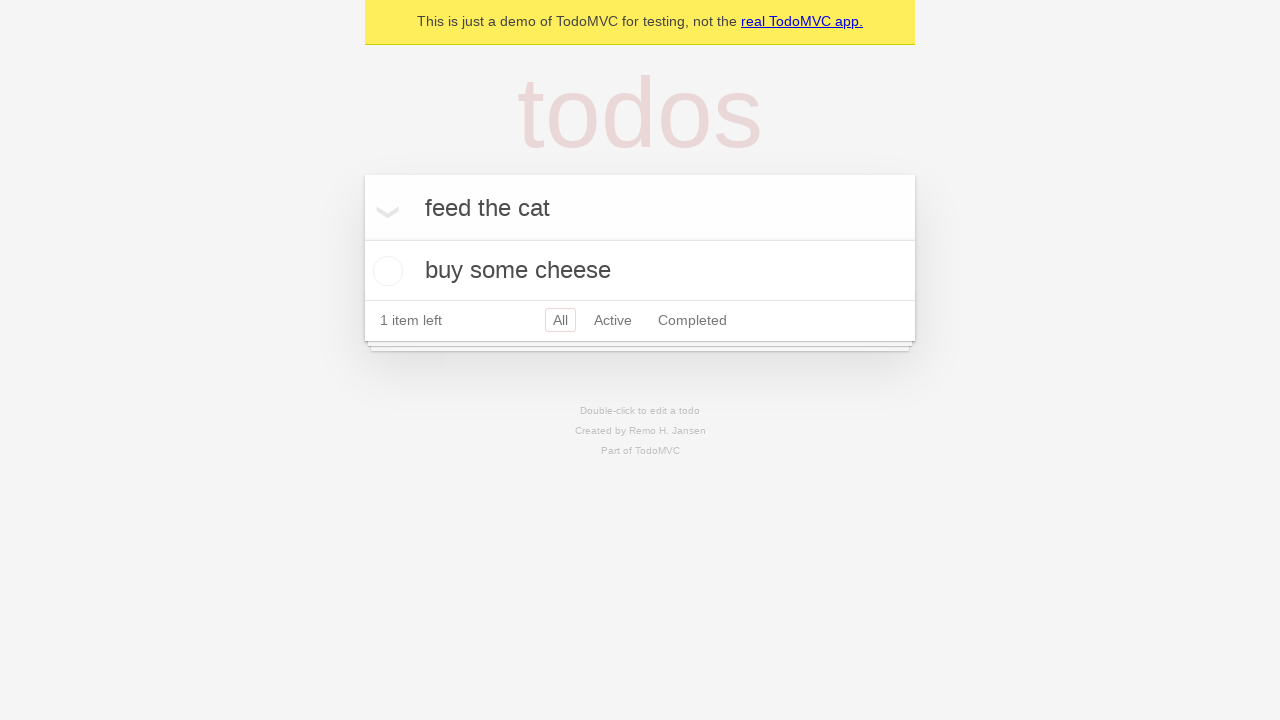

Pressed Enter to add second todo item on internal:attr=[placeholder="What needs to be done?"i]
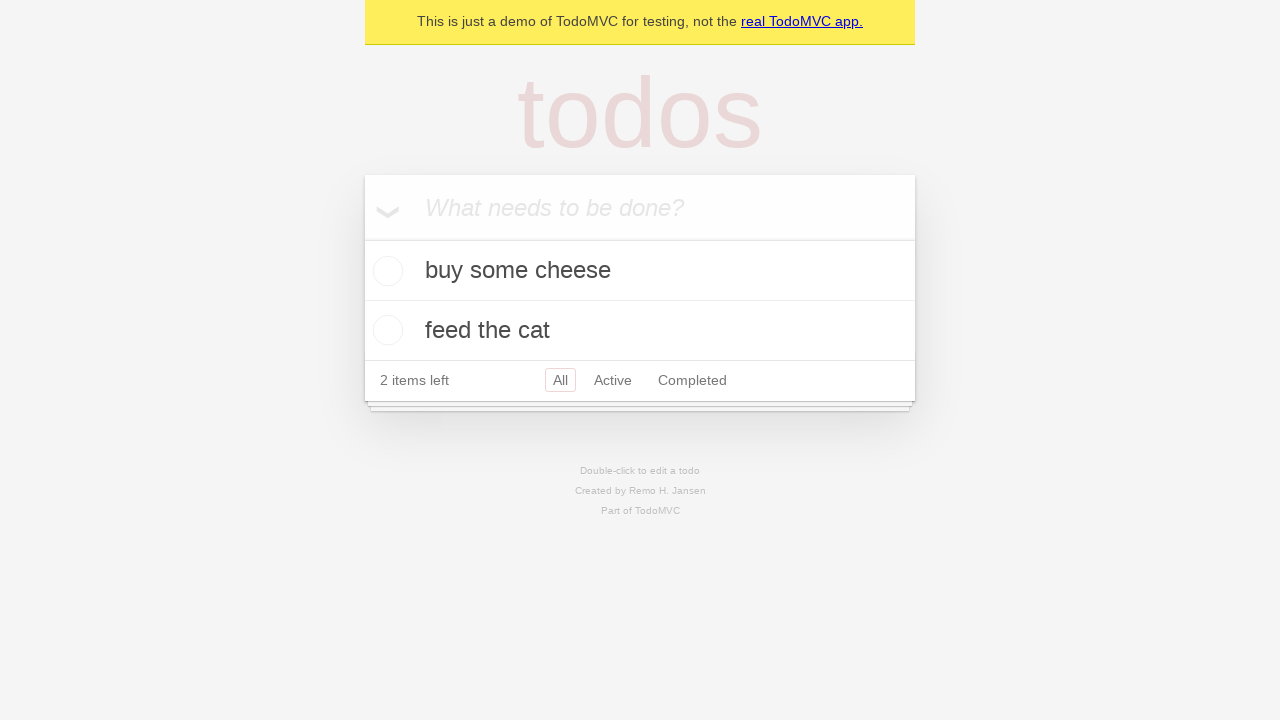

Filled todo input with 'book a doctors appointment' on internal:attr=[placeholder="What needs to be done?"i]
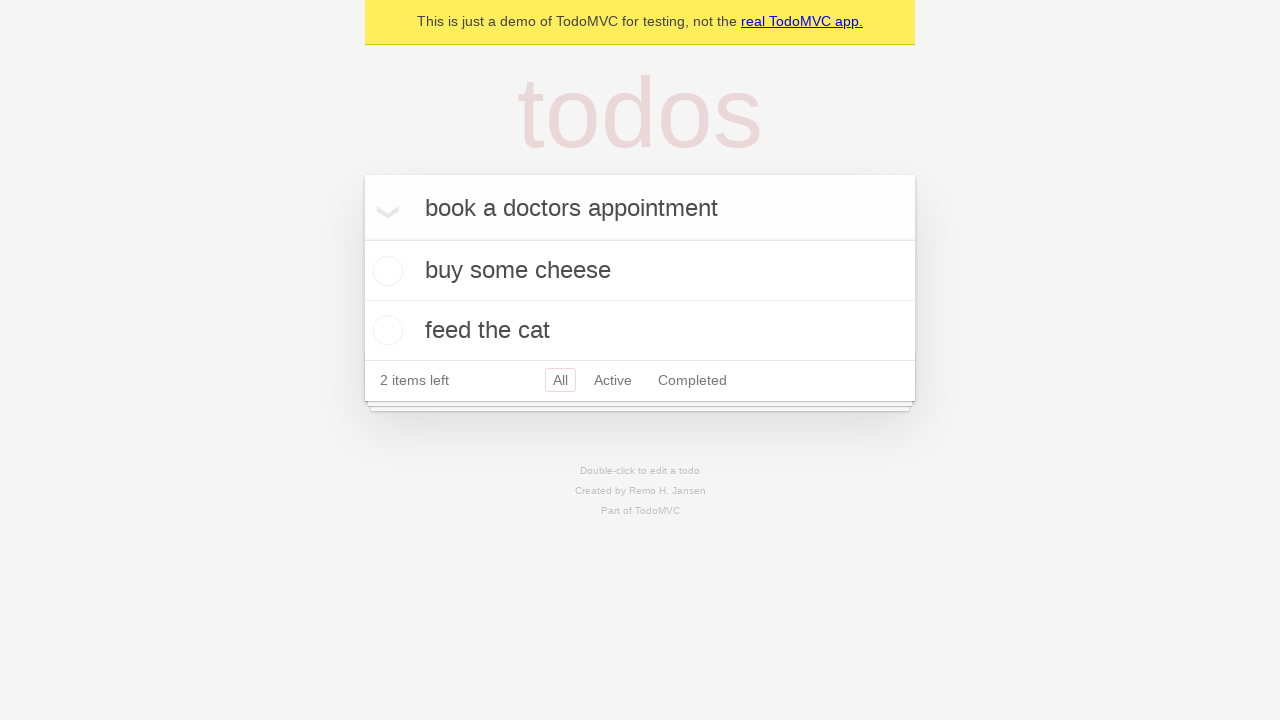

Pressed Enter to add third todo item on internal:attr=[placeholder="What needs to be done?"i]
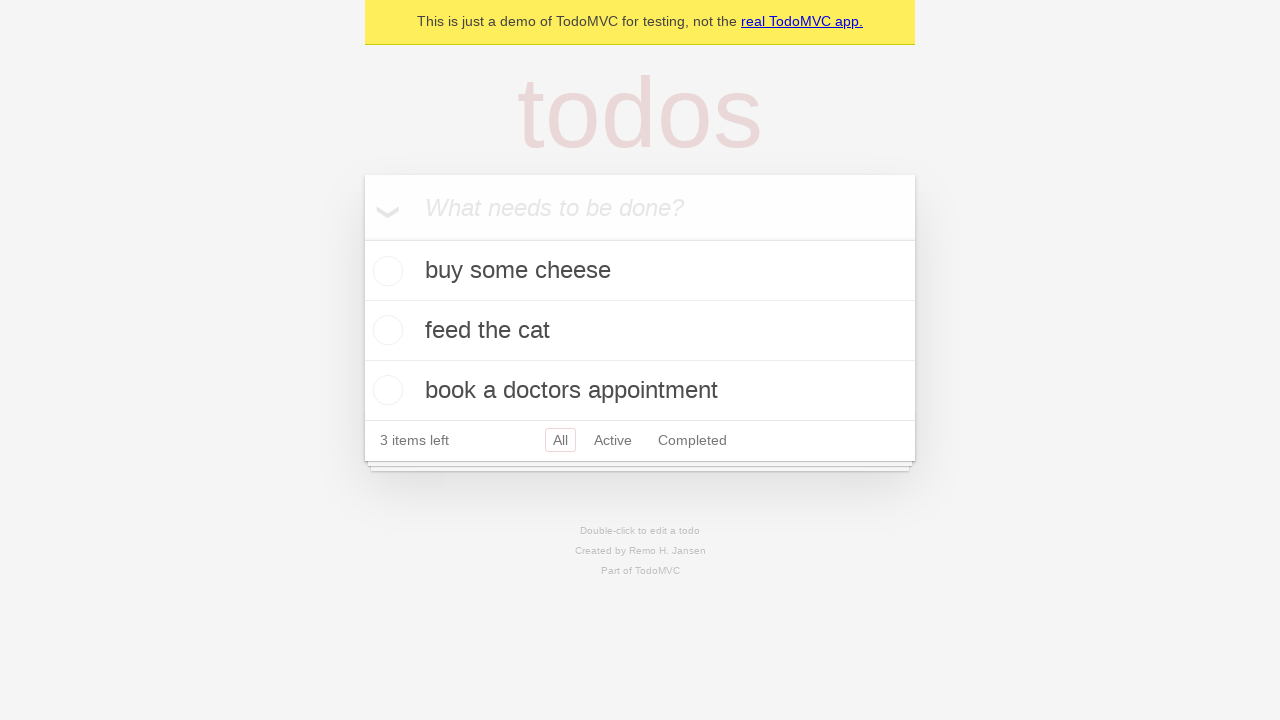

Checked 'Mark all as complete' checkbox at (362, 238) on internal:label="Mark all as complete"i
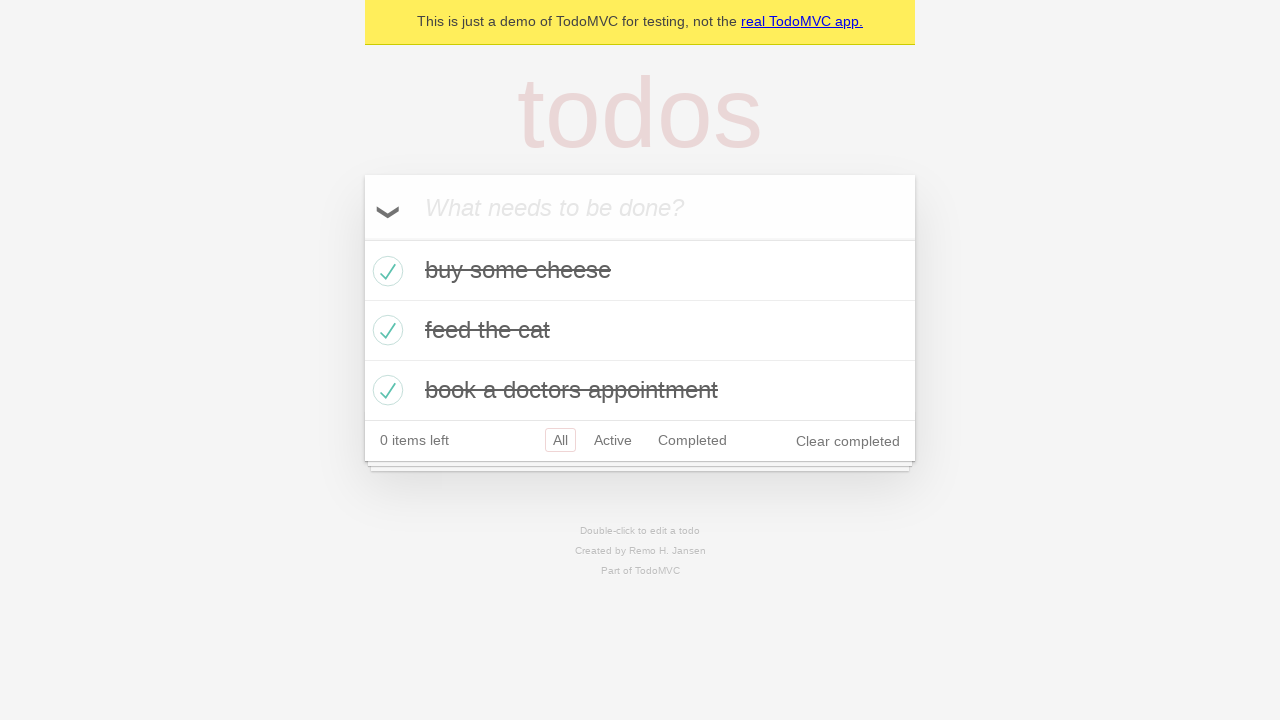

Unchecked the first todo item at (385, 271) on internal:testid=[data-testid="todo-item"s] >> nth=0 >> internal:role=checkbox
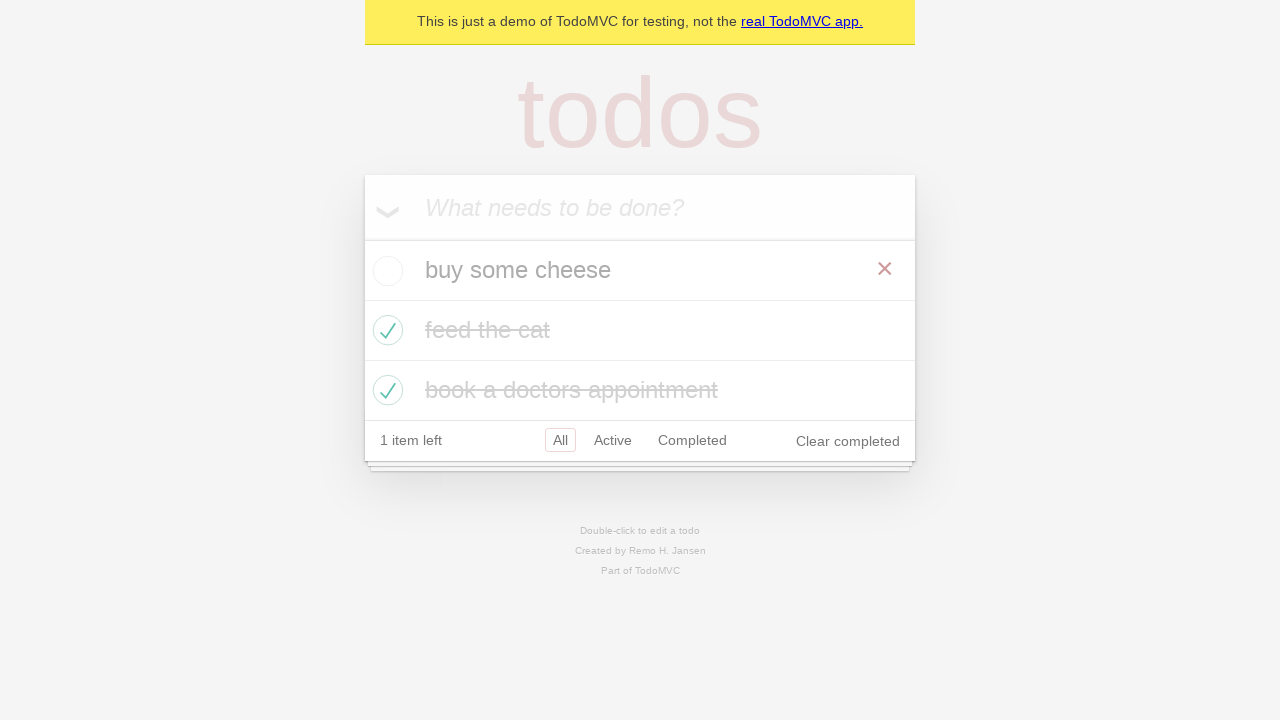

Re-checked the first todo item at (385, 271) on internal:testid=[data-testid="todo-item"s] >> nth=0 >> internal:role=checkbox
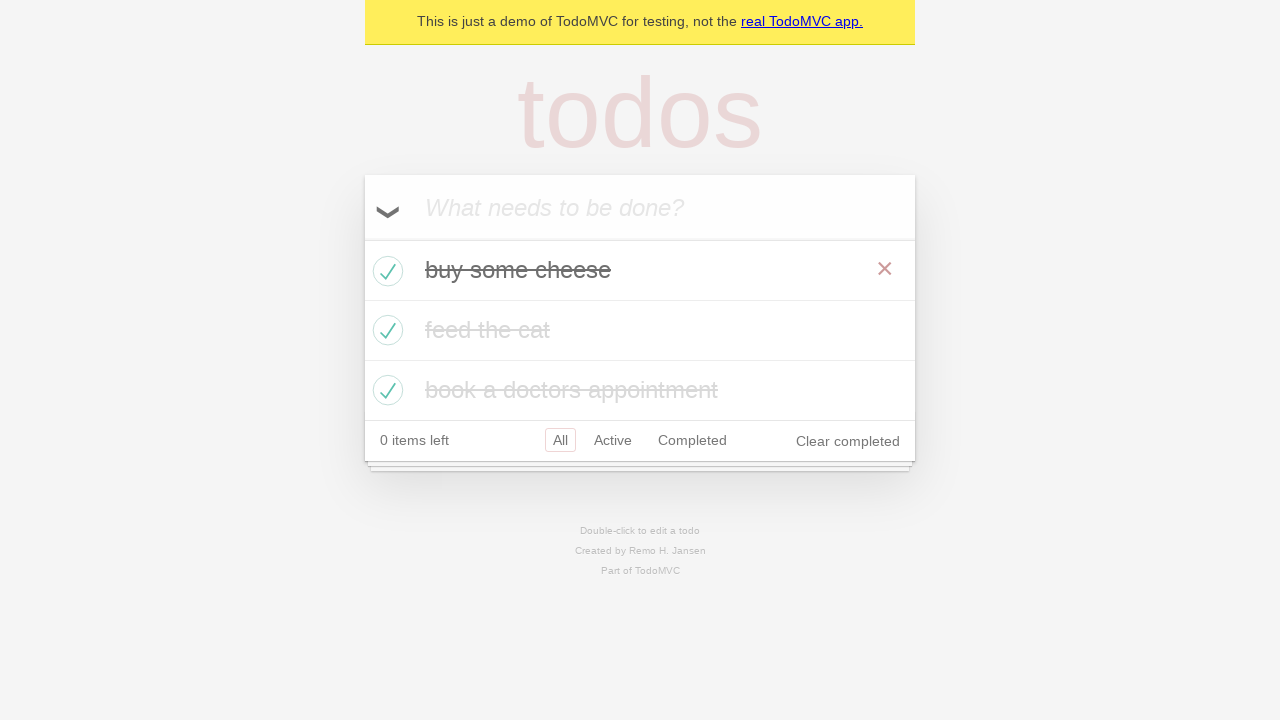

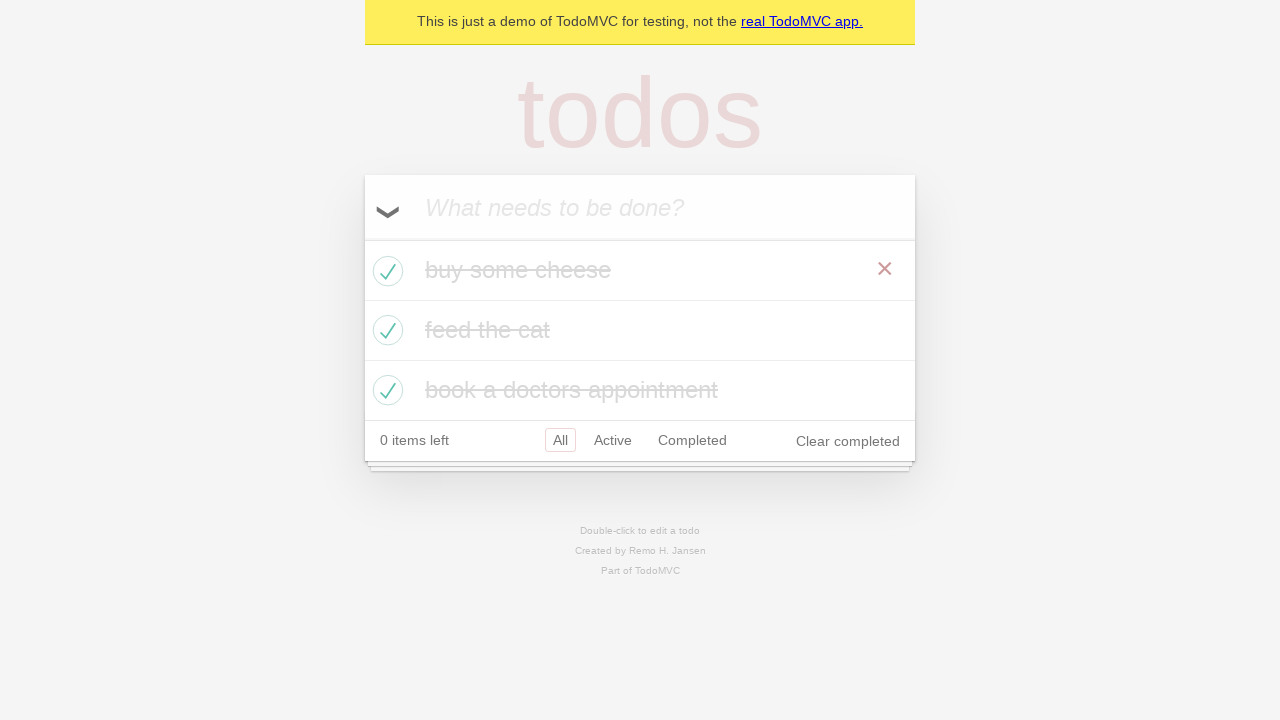